Tests an explicit wait scenario by waiting for a price element to display "$100", then clicking a button, reading a value, calculating a mathematical result (log of absolute value of 12*sin(x)), entering the answer, and submitting the form.

Starting URL: http://suninjuly.github.io/explicit_wait2.html

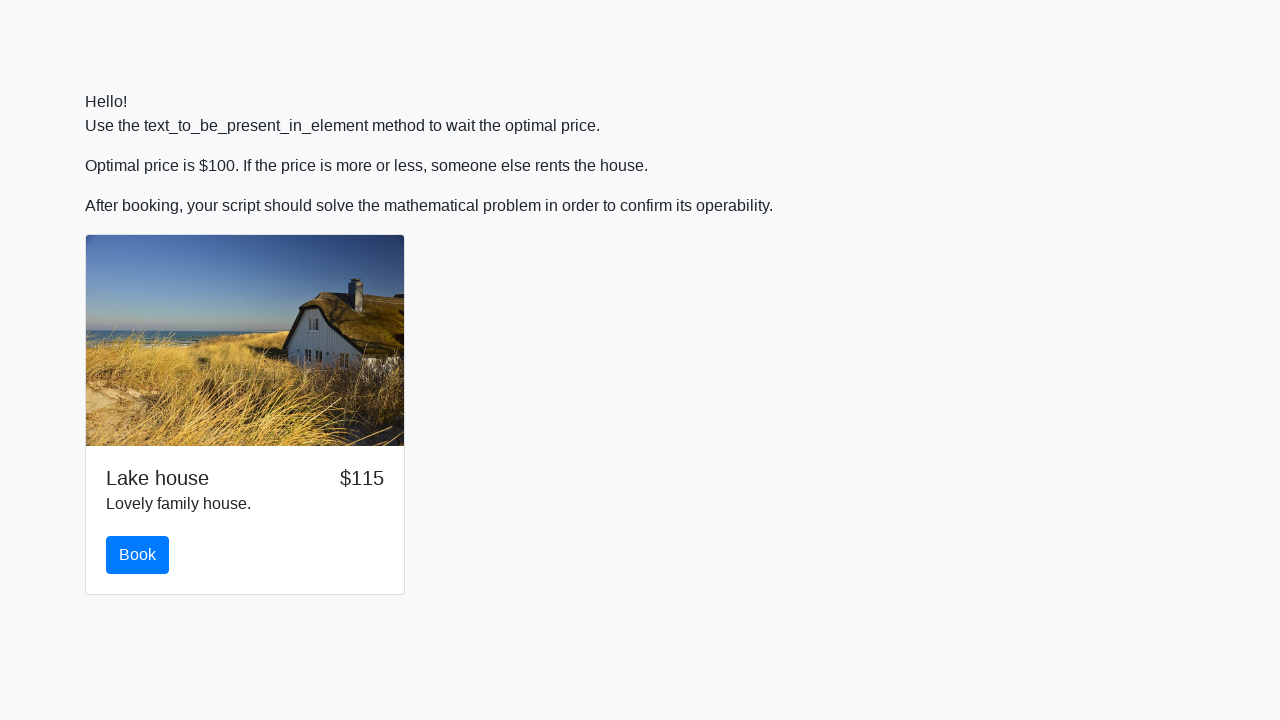

Waited for price element to display '$100'
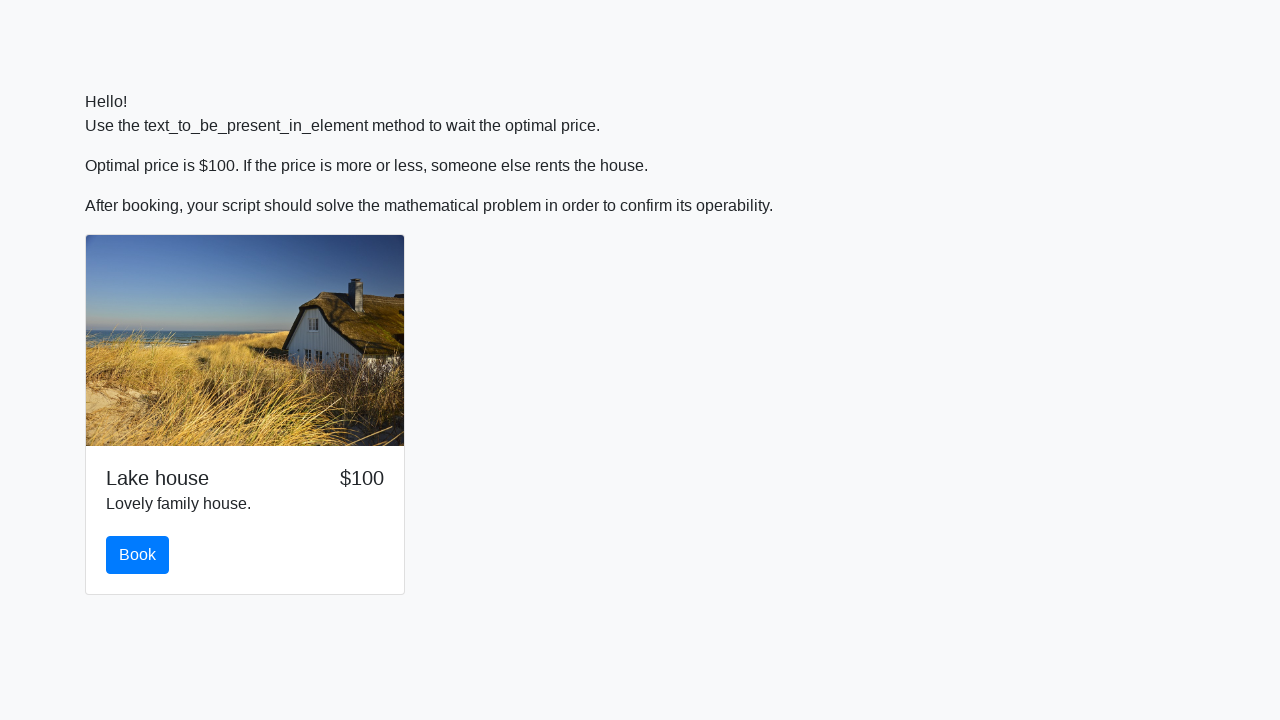

Clicked button to proceed at (138, 555) on .btn
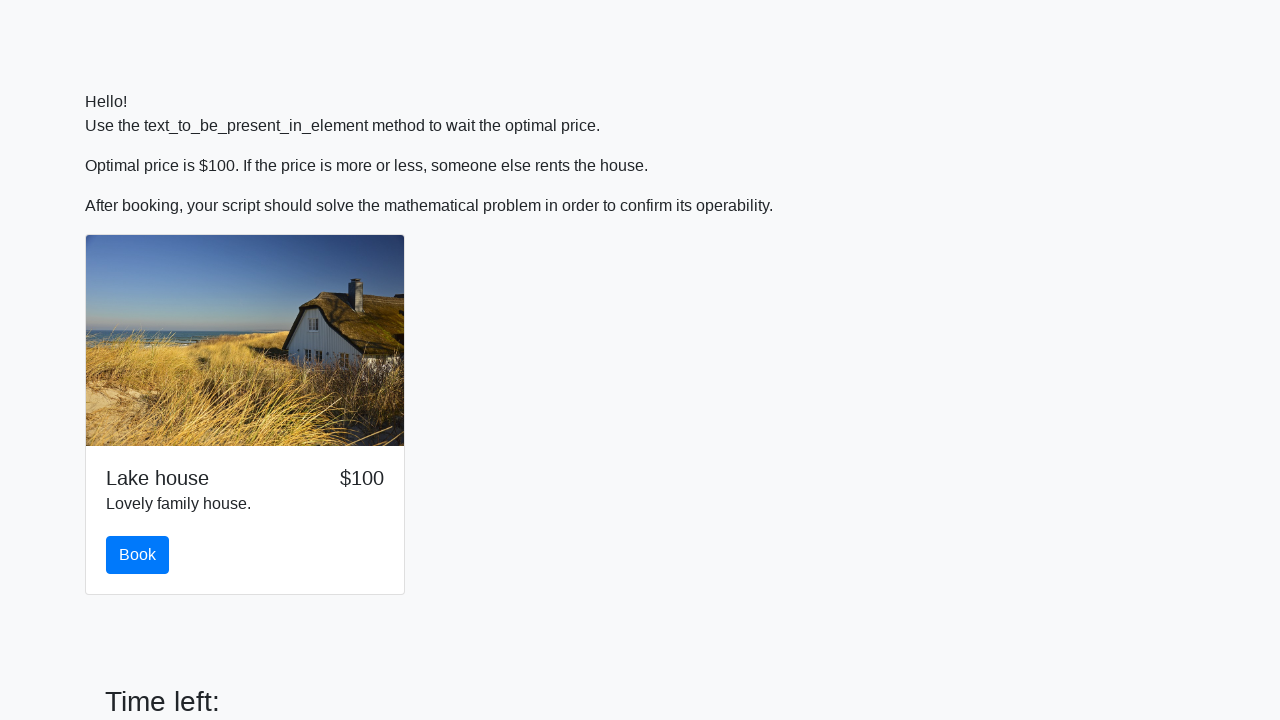

Retrieved value x = 862 from page
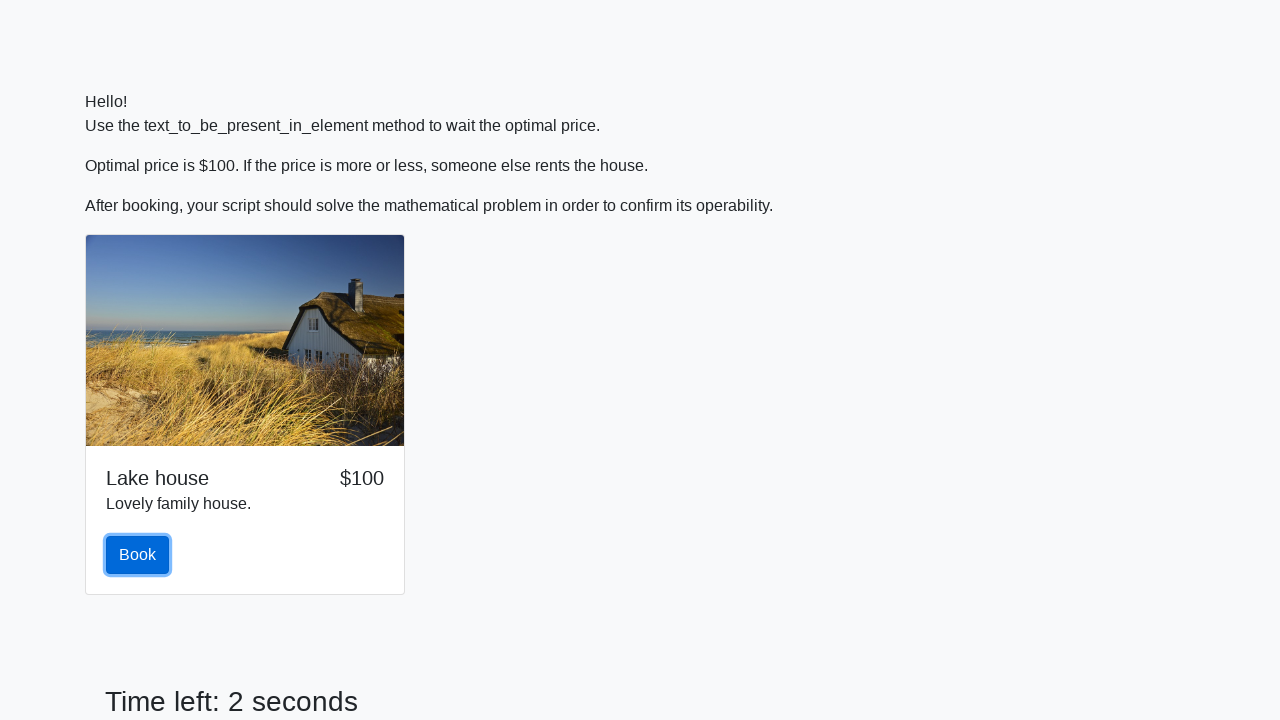

Calculated answer using formula: log(|12*sin(862)|) = 2.4159232443652243
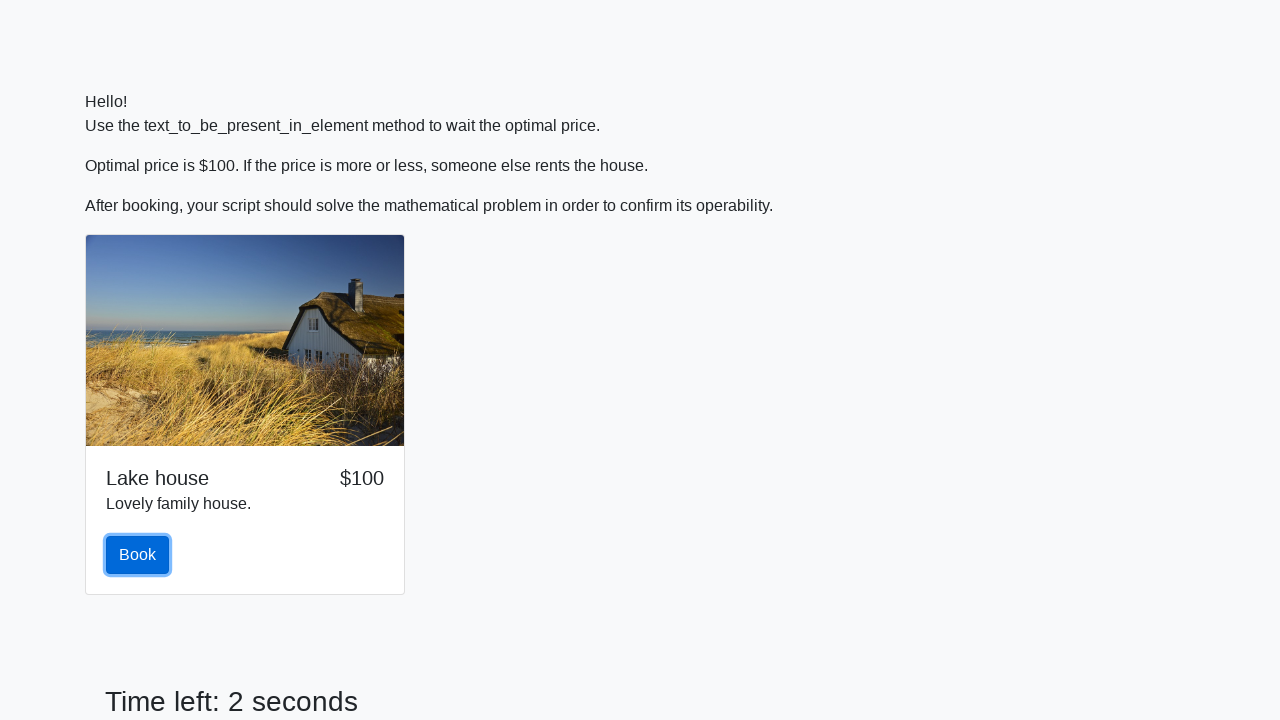

Filled answer field with calculated value '2.4159232443652243' on #answer
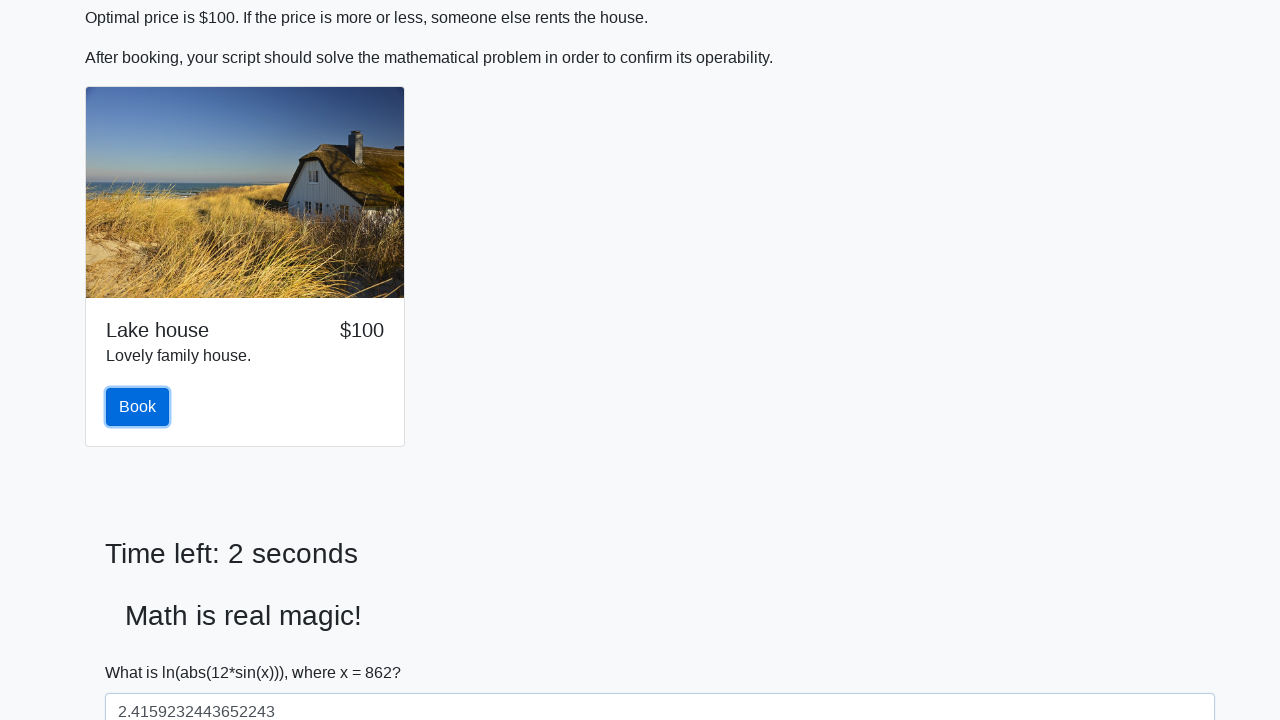

Clicked solve button to submit form at (143, 651) on #solve
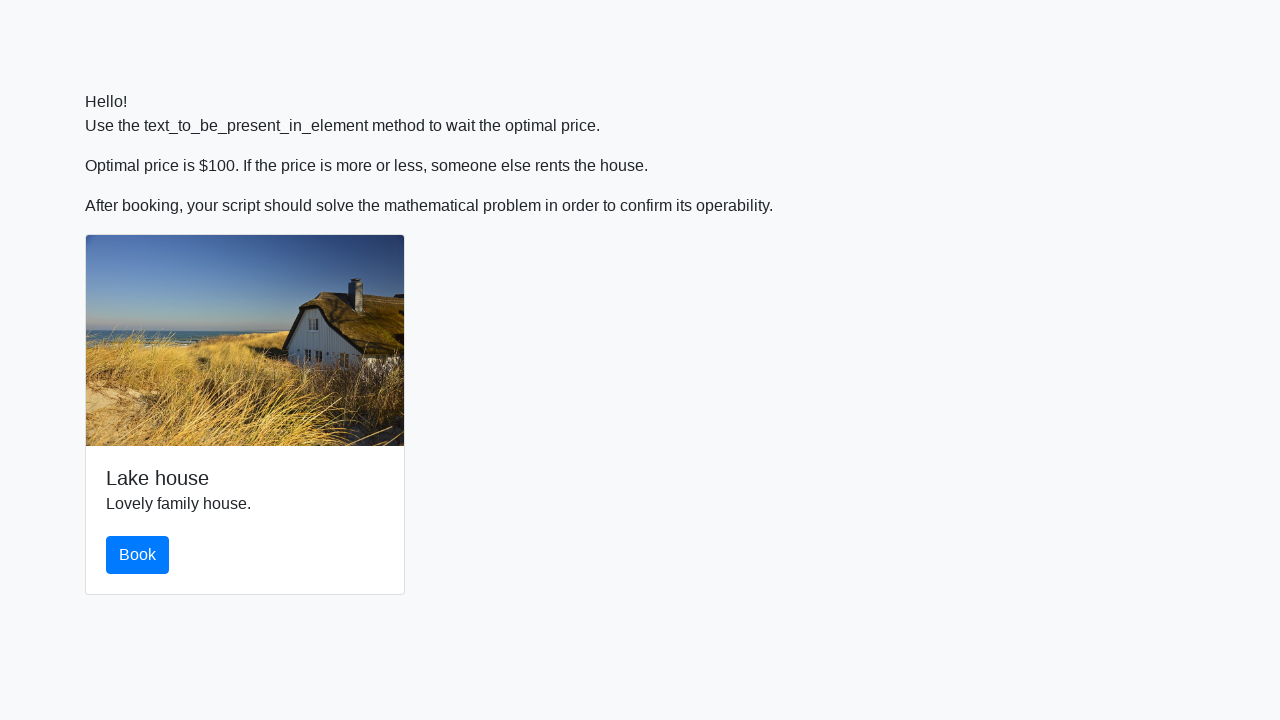

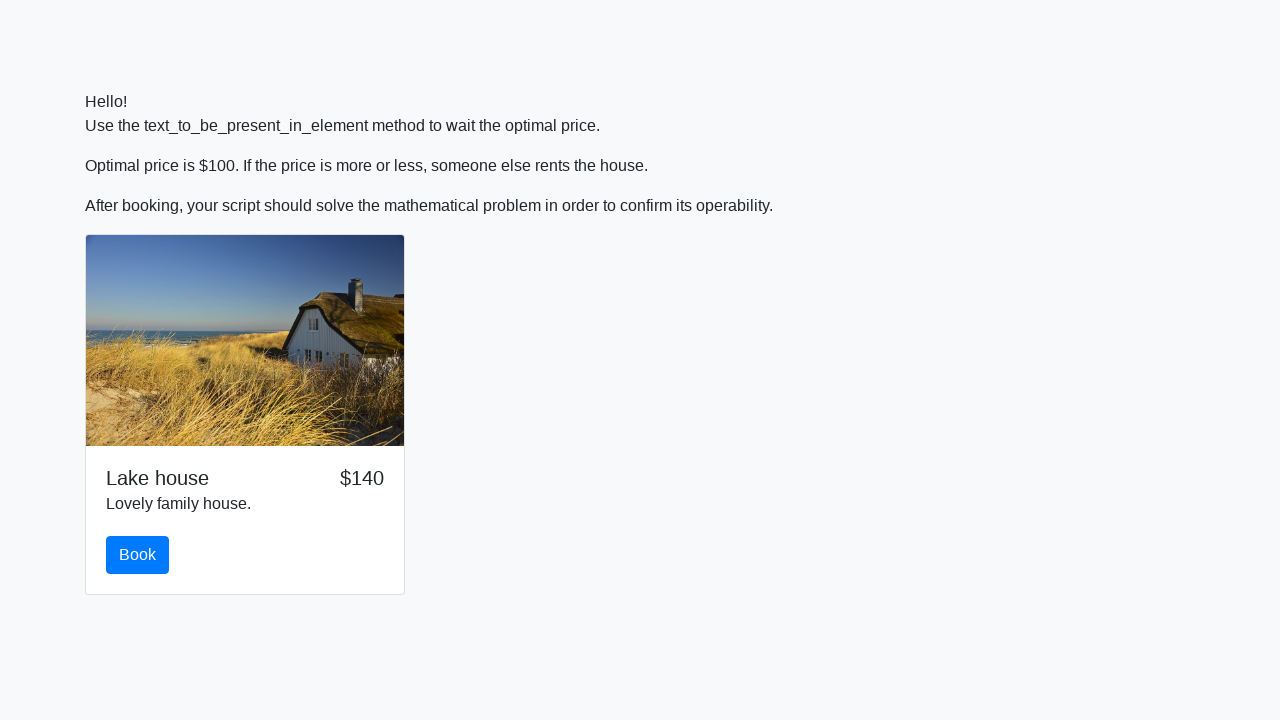